Tests table sorting functionality by clicking on column headers to sort data in ascending and descending order

Starting URL: http://the-internet.herokuapp.com/tables

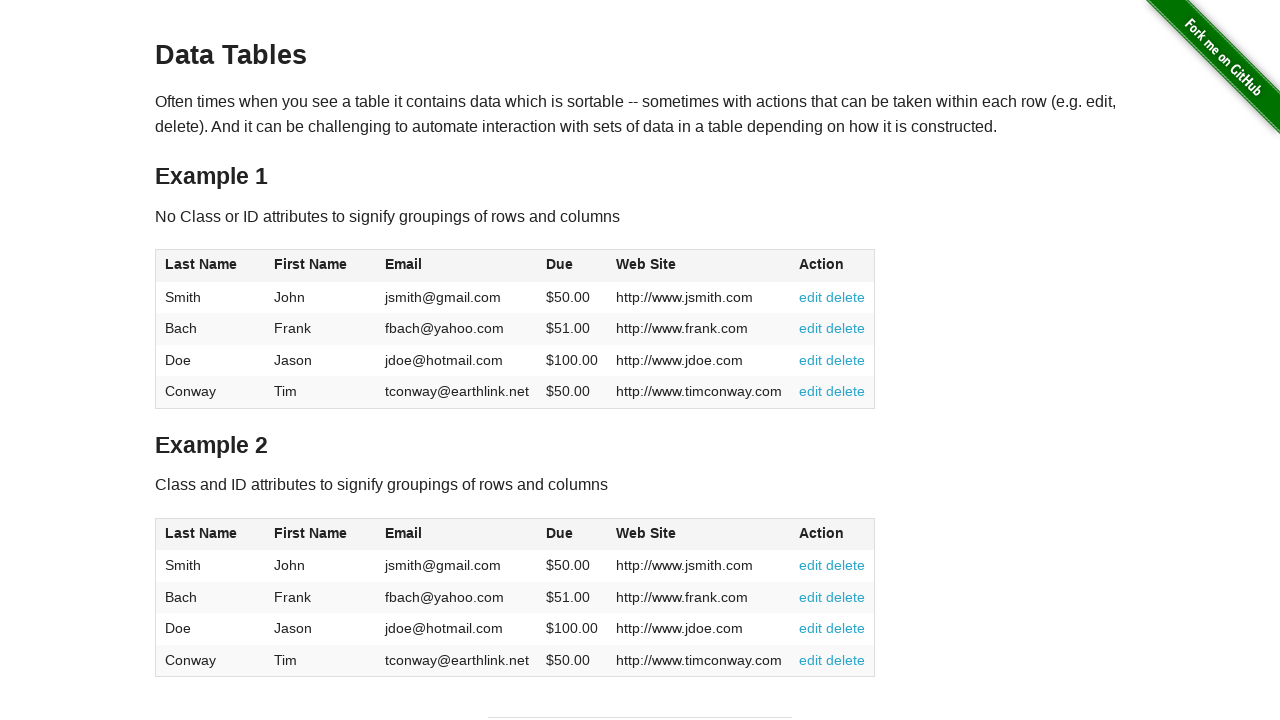

Clicked 'Last Name' column header to sort ascending at (210, 266) on xpath=//table[@id='table1']//th[1]
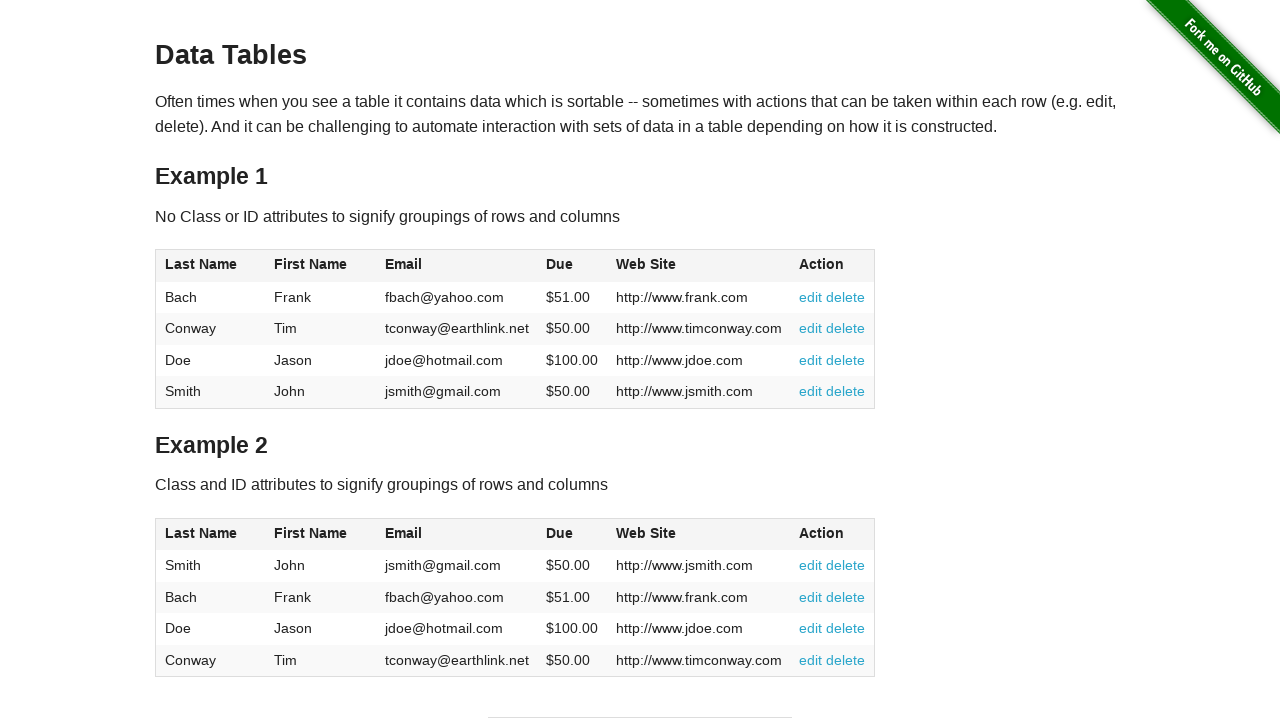

Waited for table to update after ascending sort
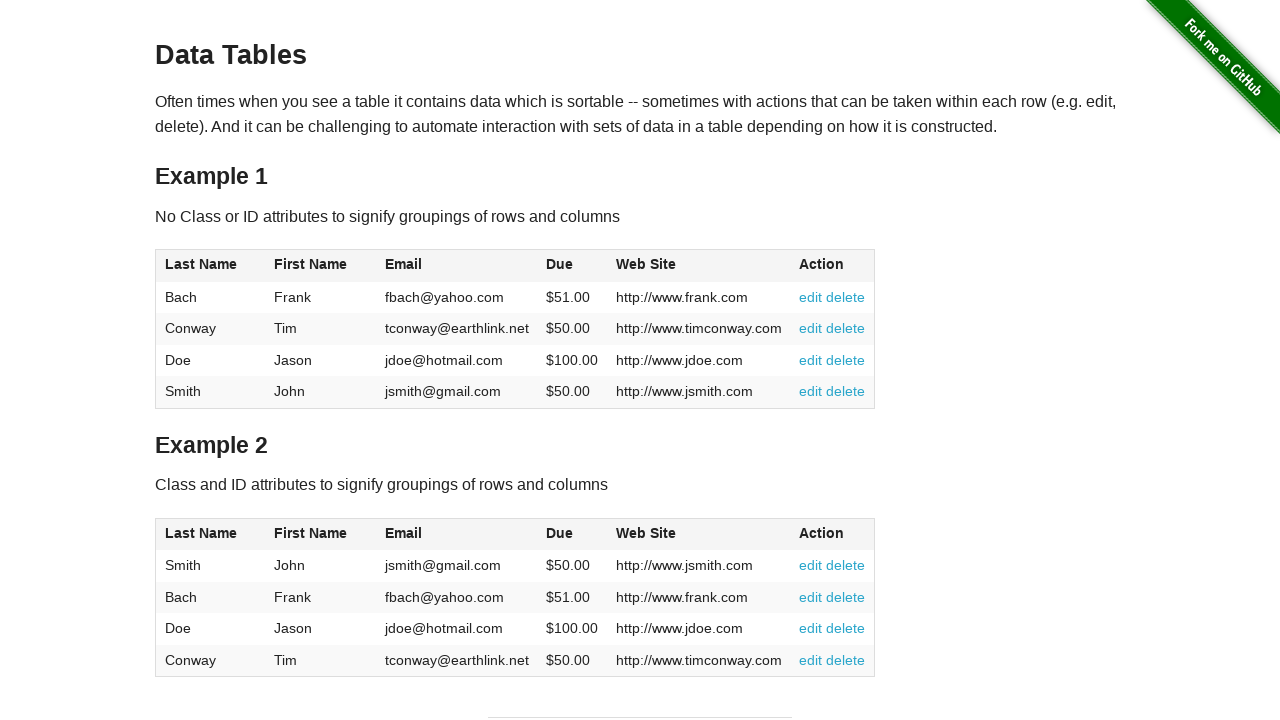

Clicked 'Last Name' column header again to sort descending at (210, 266) on xpath=//table[@id='table1']//th[1]
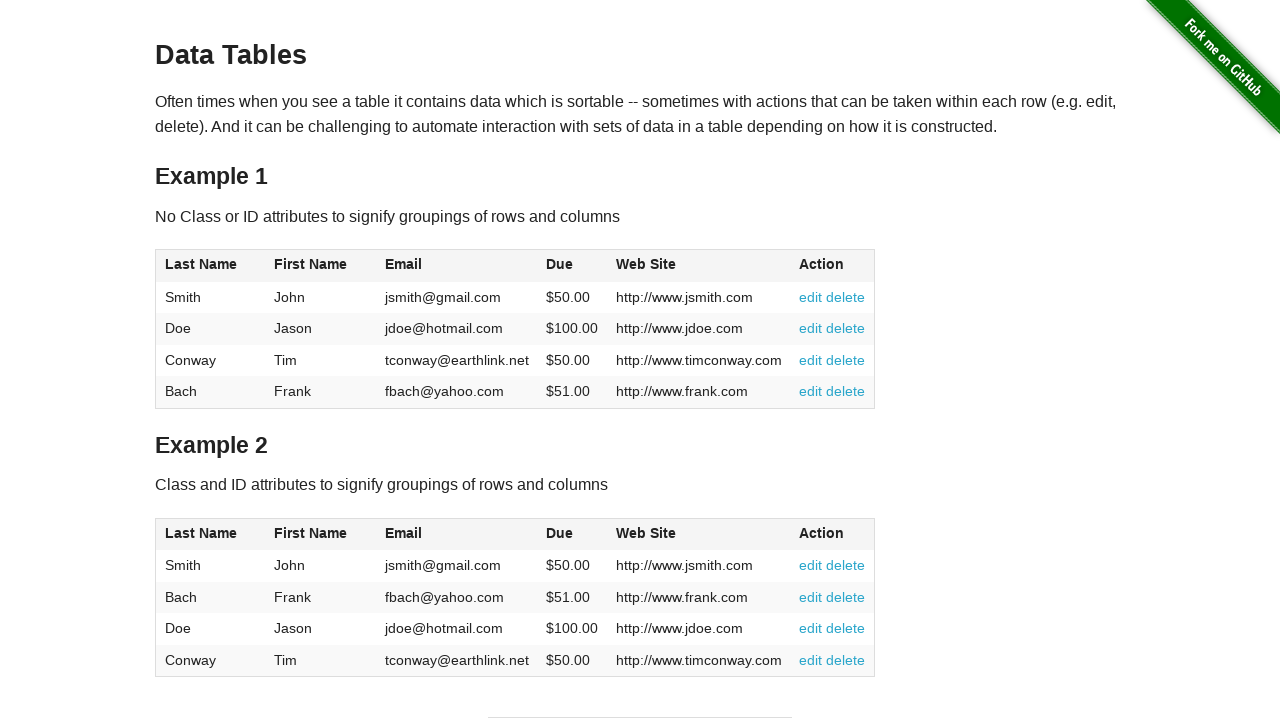

Waited for table to update and verified table rows are present
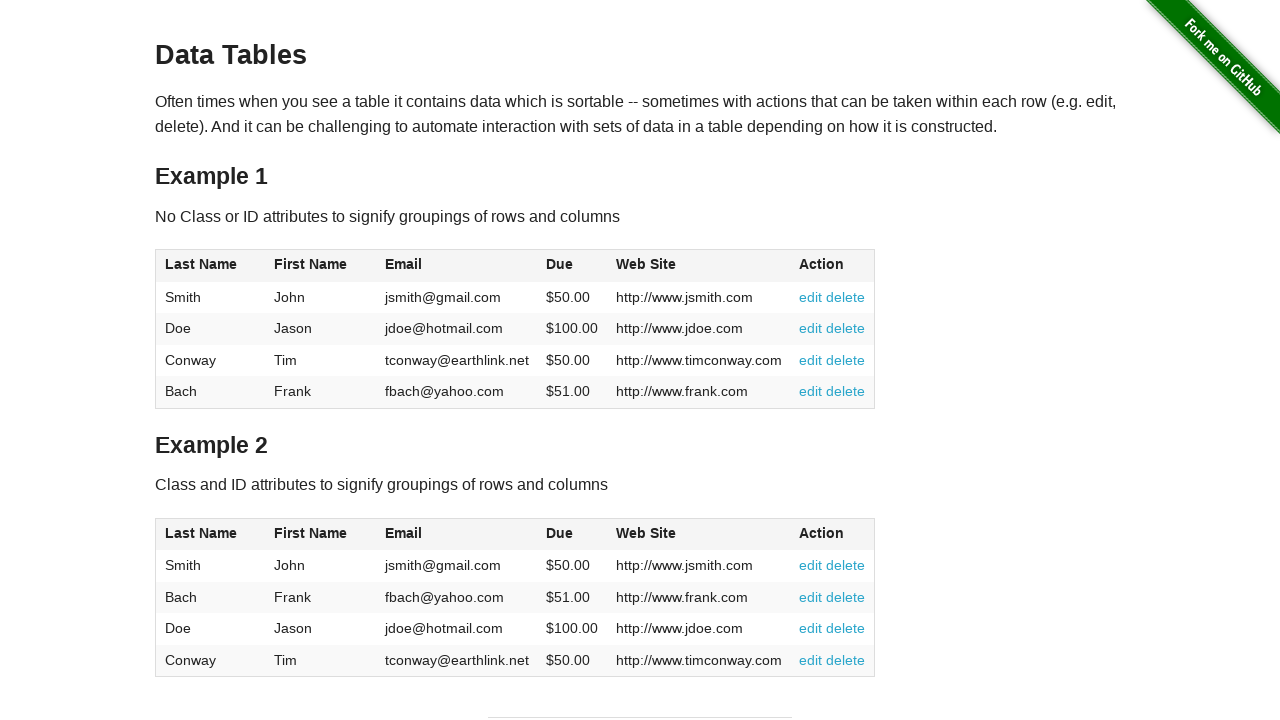

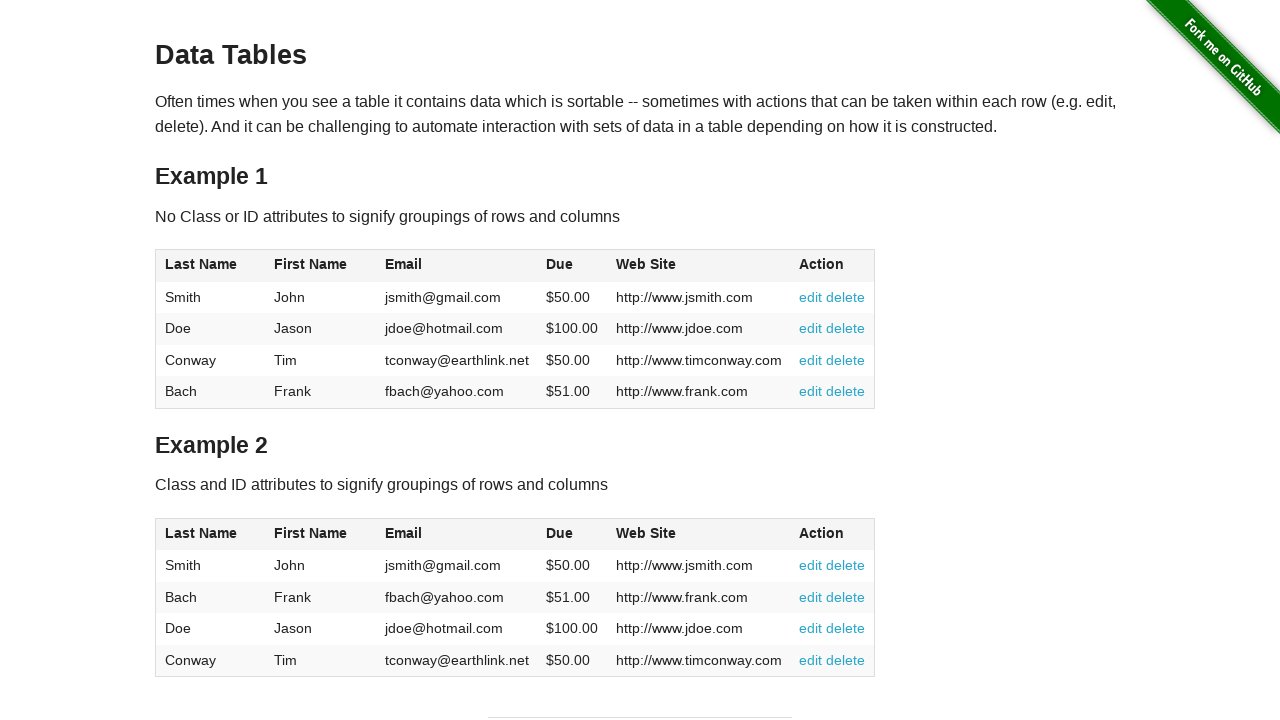